Tests jQuery UI selectable functionality by selecting multiple items using keyboard modifiers and click-and-hold actions

Starting URL: https://jqueryui.com/selectable/

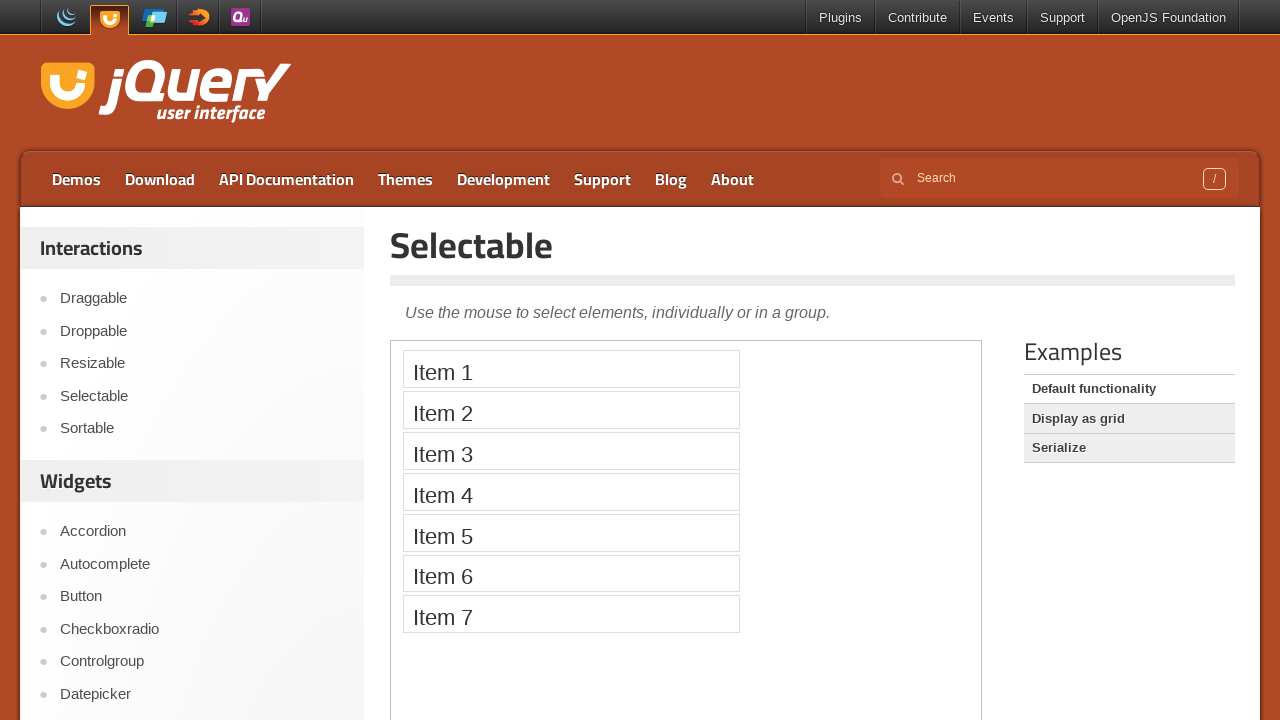

Located iframe containing selectable demo
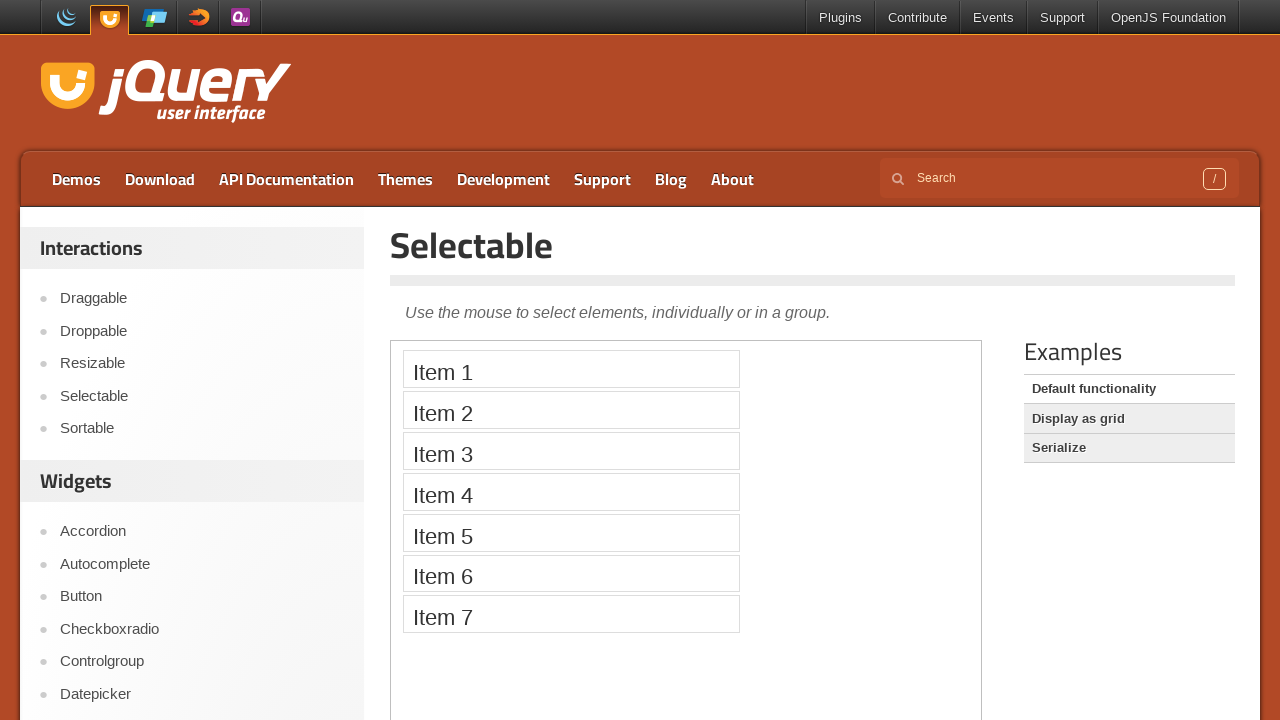

Located all selectable list items
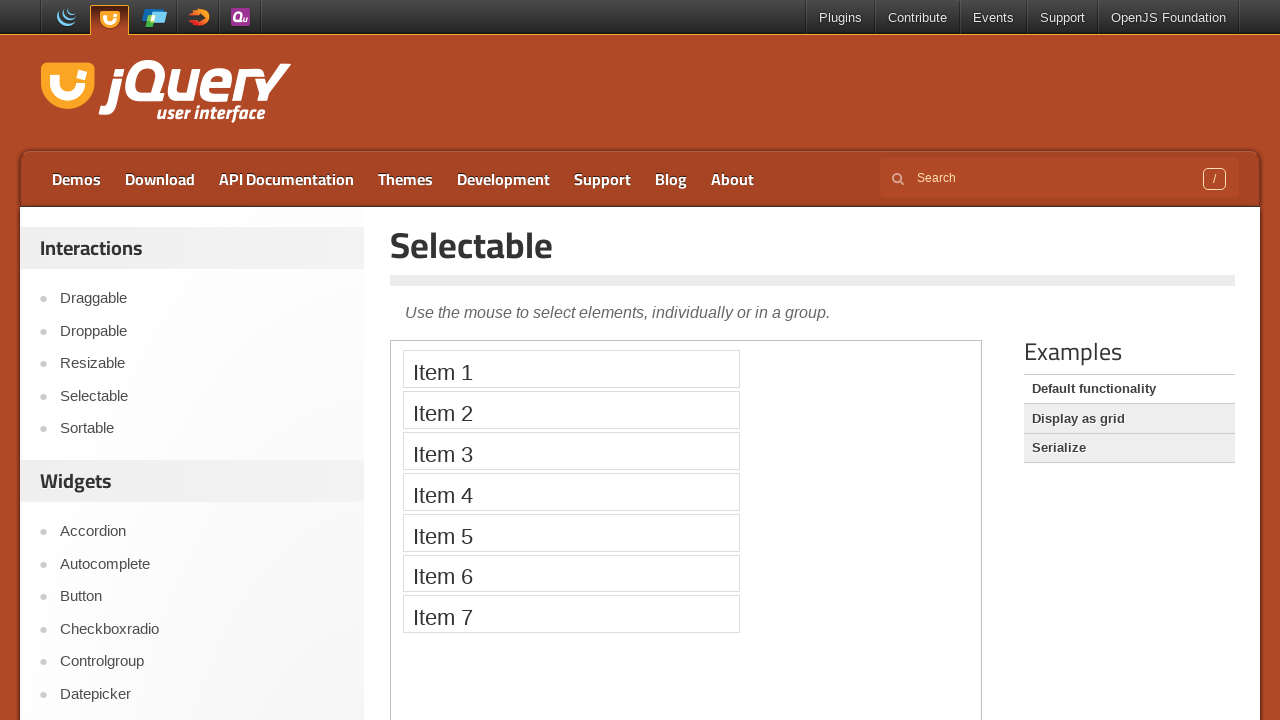

Pressed Control key down
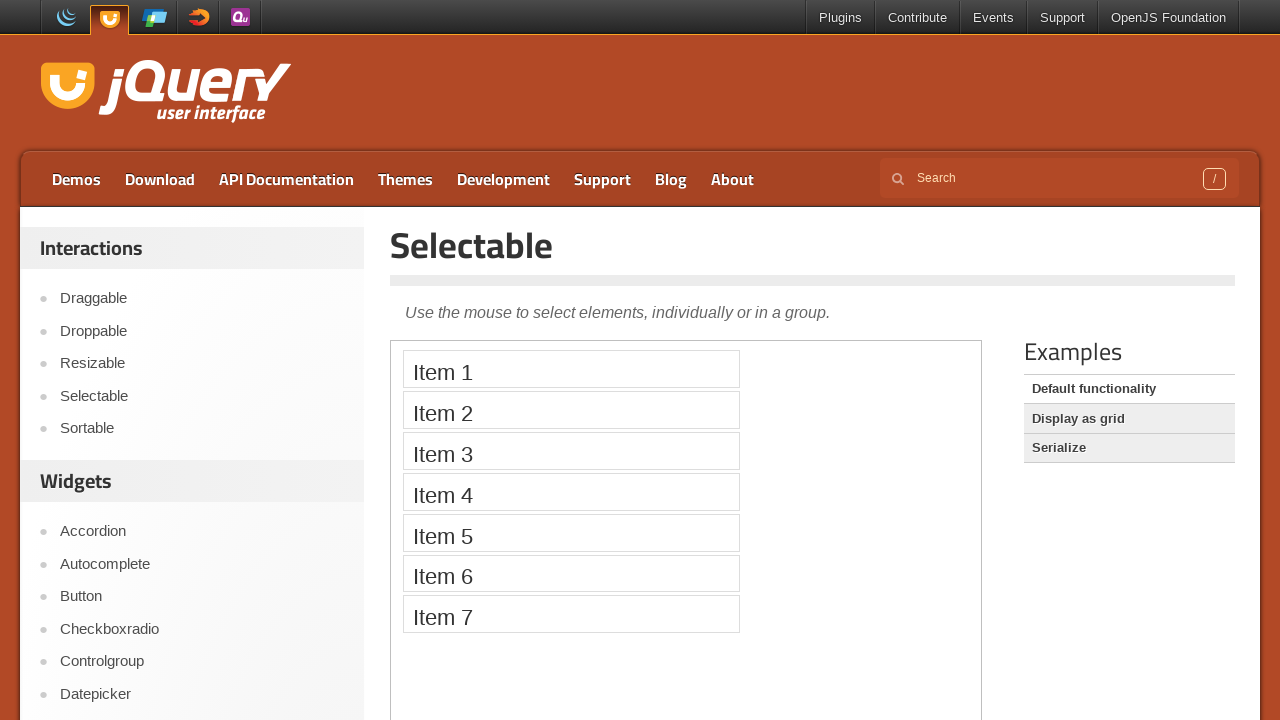

Clicked first selectable item with Control held at (571, 369) on iframe >> nth=0 >> internal:control=enter-frame >> #selectable li >> nth=0
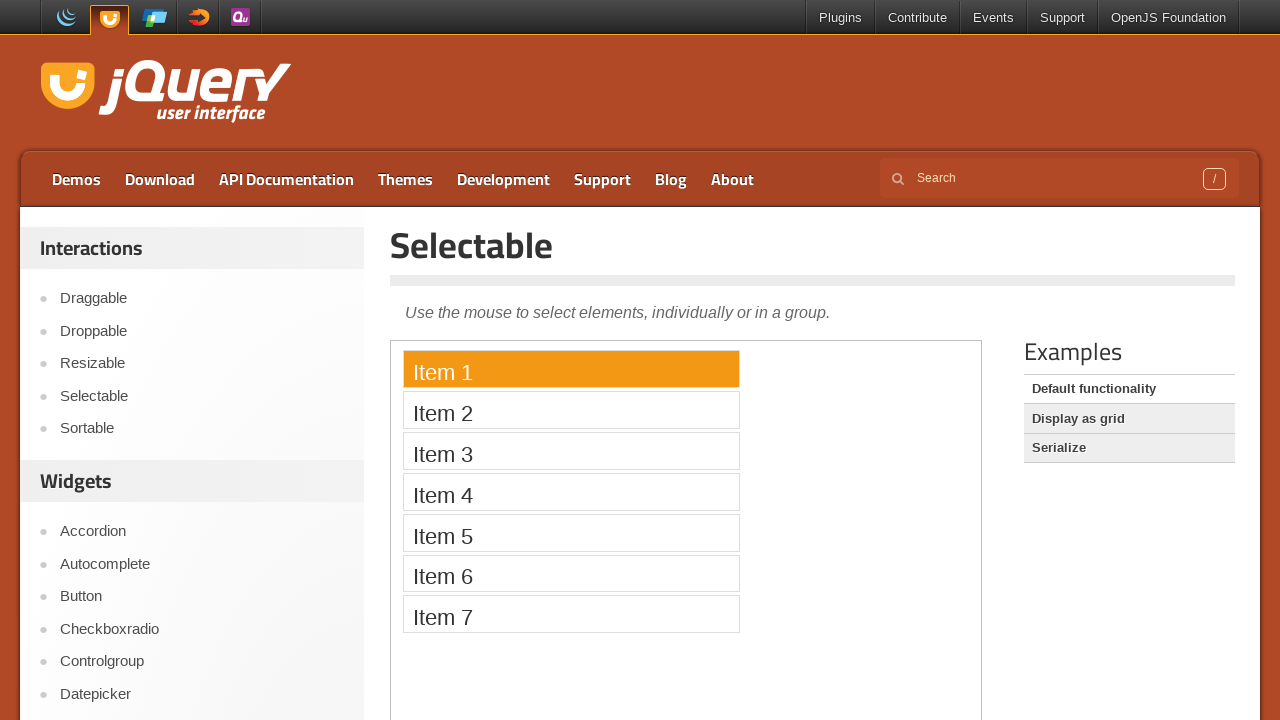

Clicked second selectable item with Control held at (571, 410) on iframe >> nth=0 >> internal:control=enter-frame >> #selectable li >> nth=1
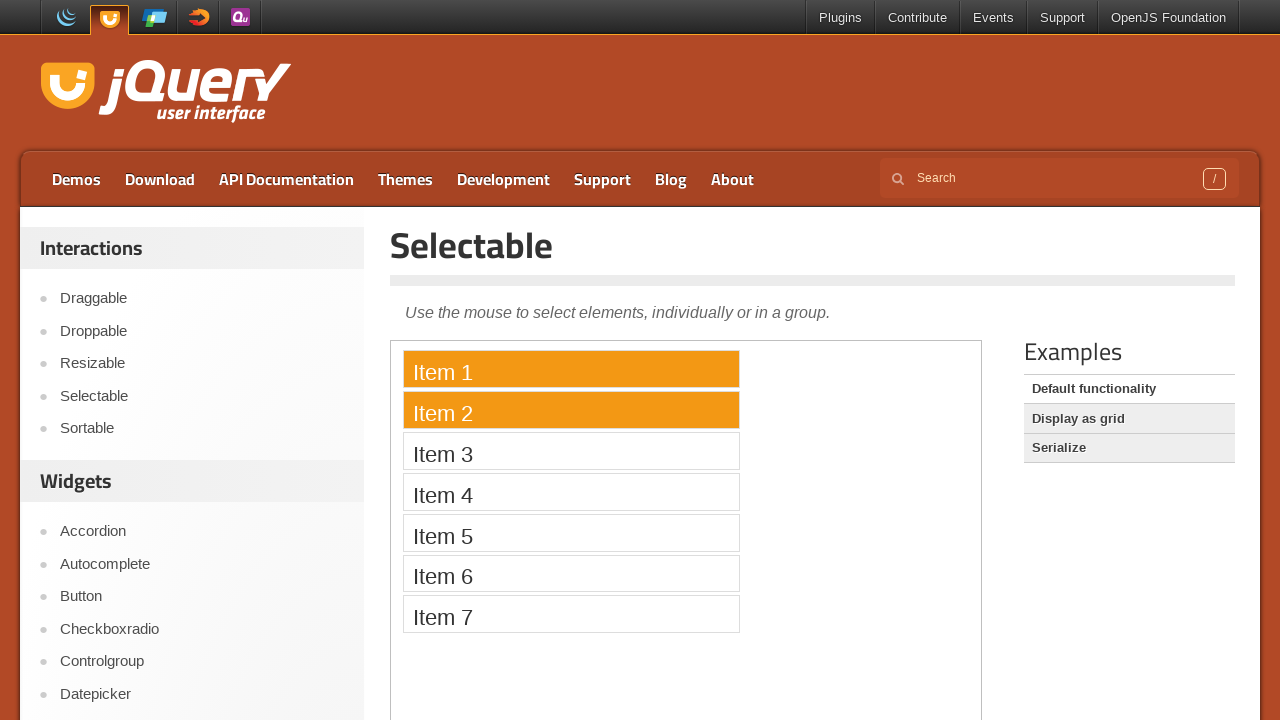

Clicked third selectable item with Control held at (571, 451) on iframe >> nth=0 >> internal:control=enter-frame >> #selectable li >> nth=2
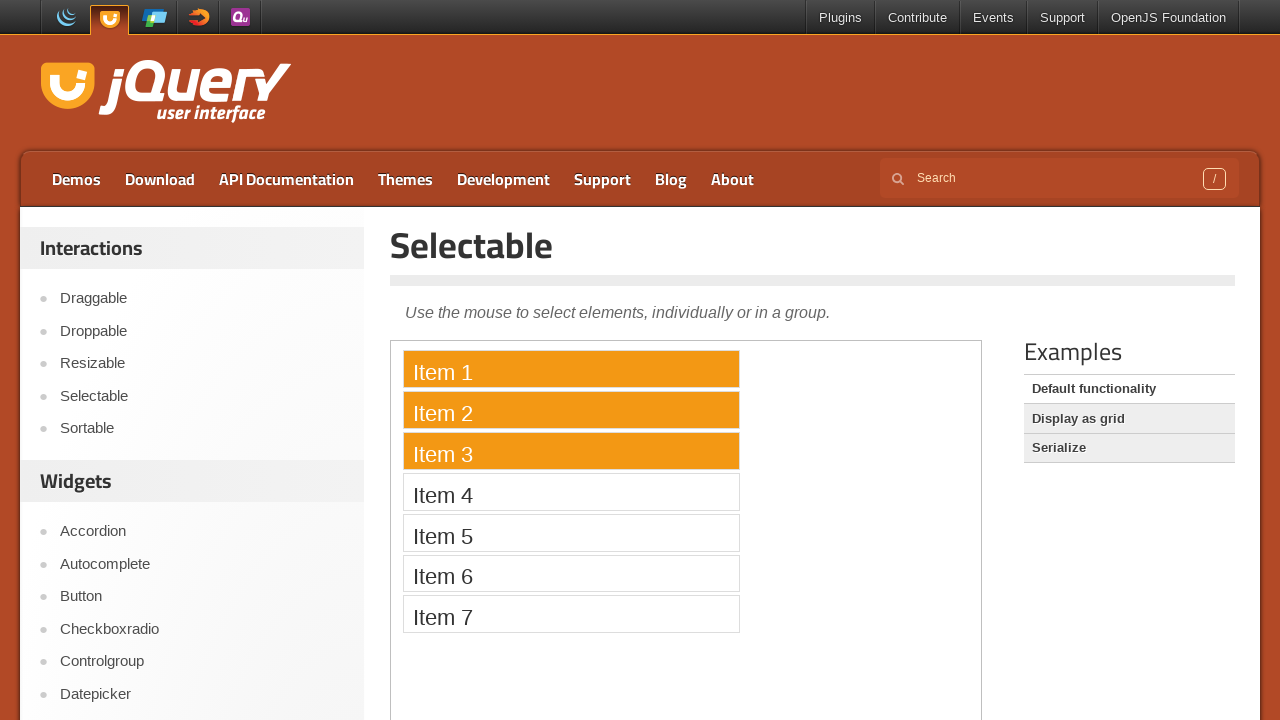

Released Control key
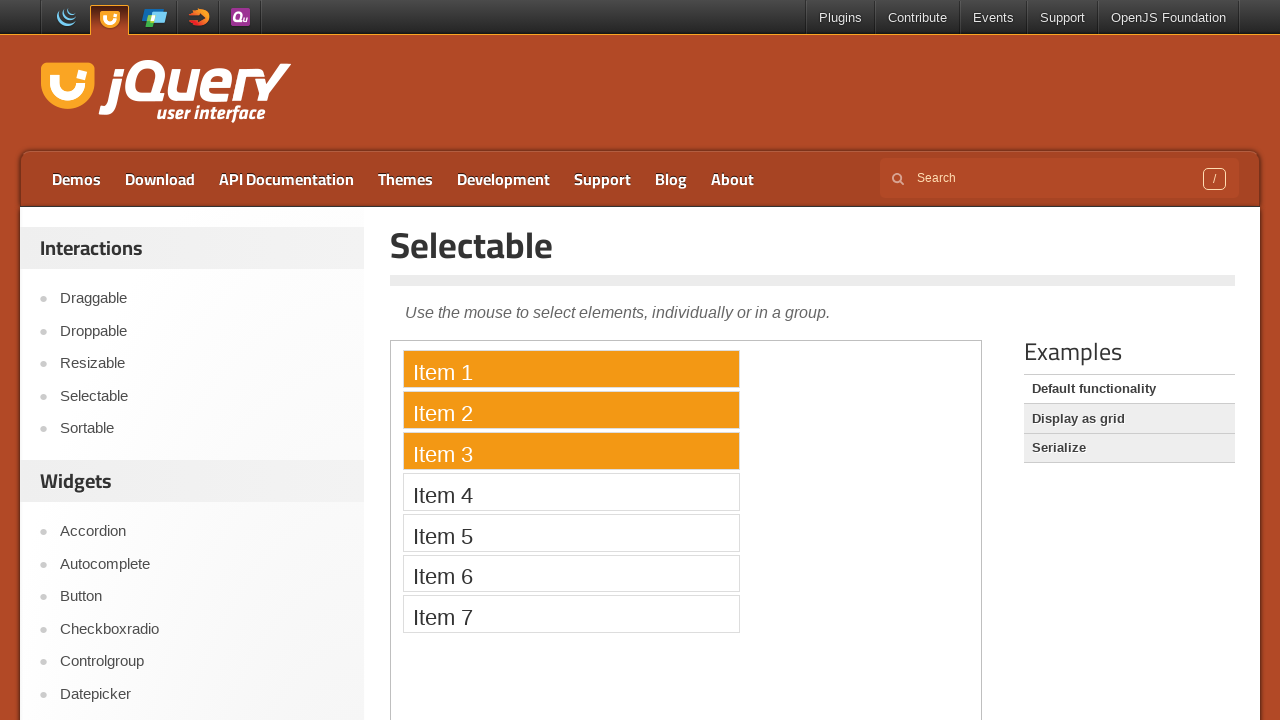

Clicked and held on sixth selectable item for 500ms at (571, 573) on iframe >> nth=0 >> internal:control=enter-frame >> #selectable li >> nth=5
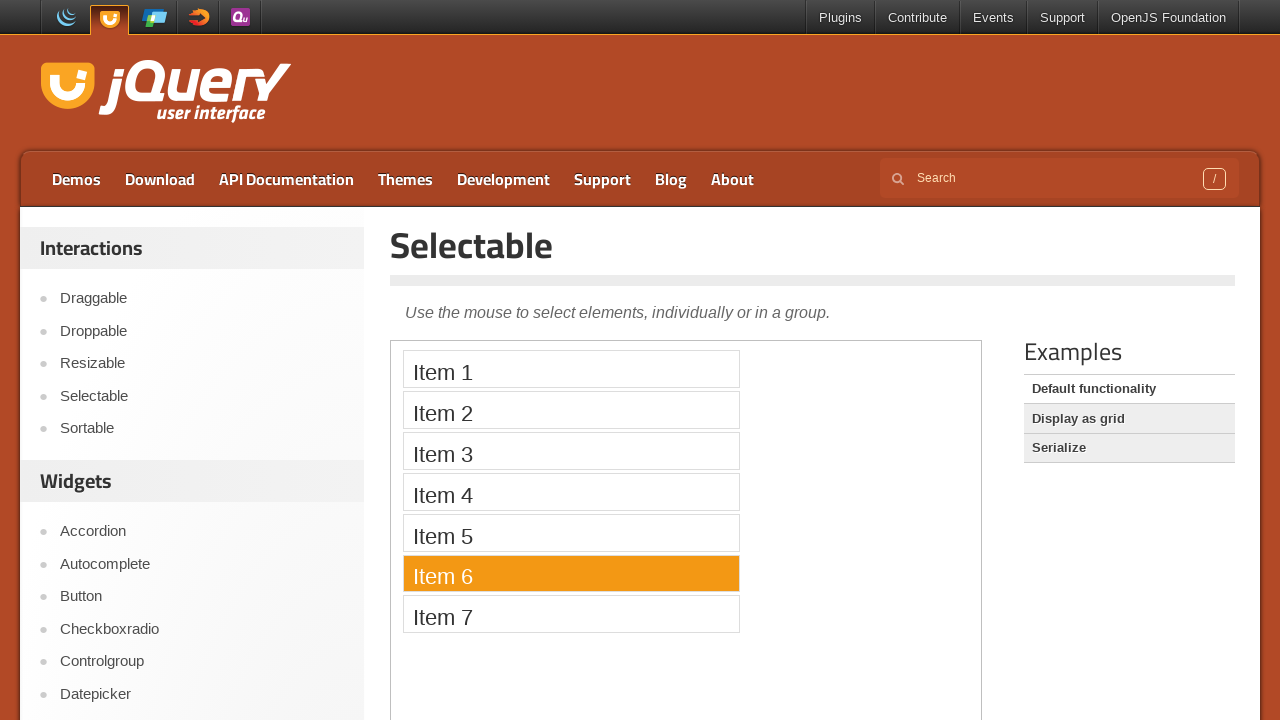

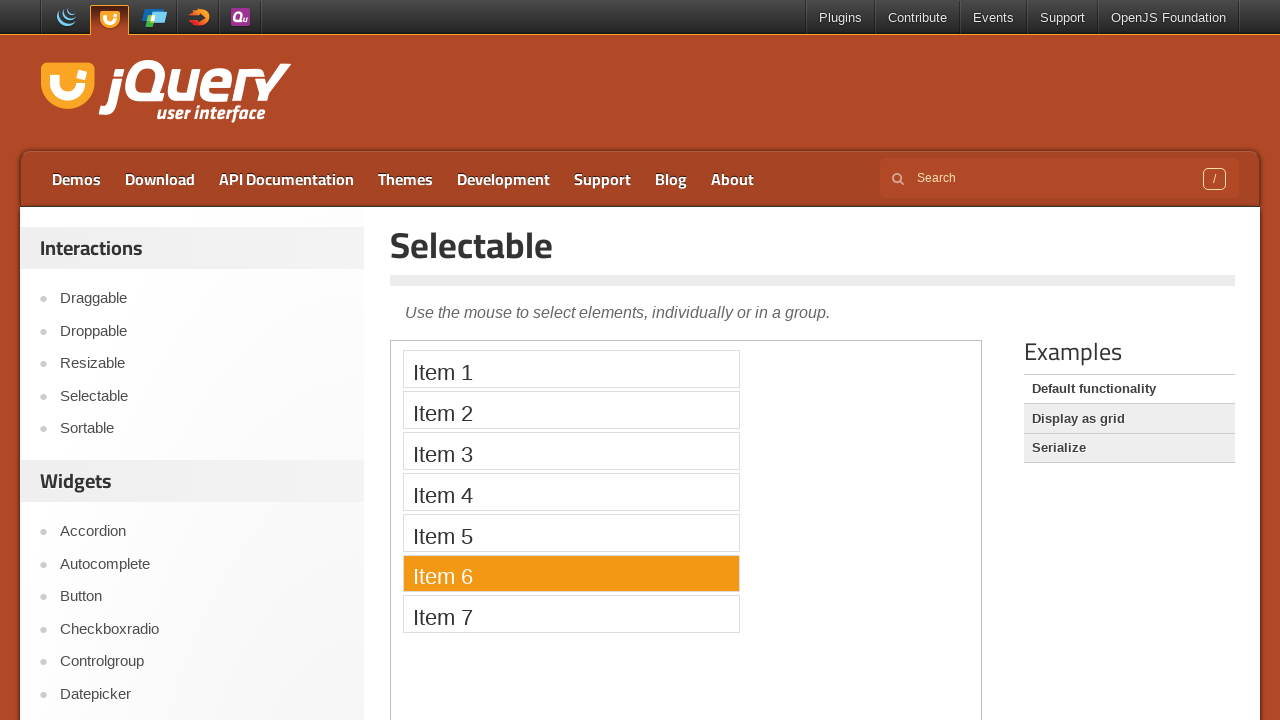